Tests browser back button navigation through filter views.

Starting URL: https://demo.playwright.dev/todomvc

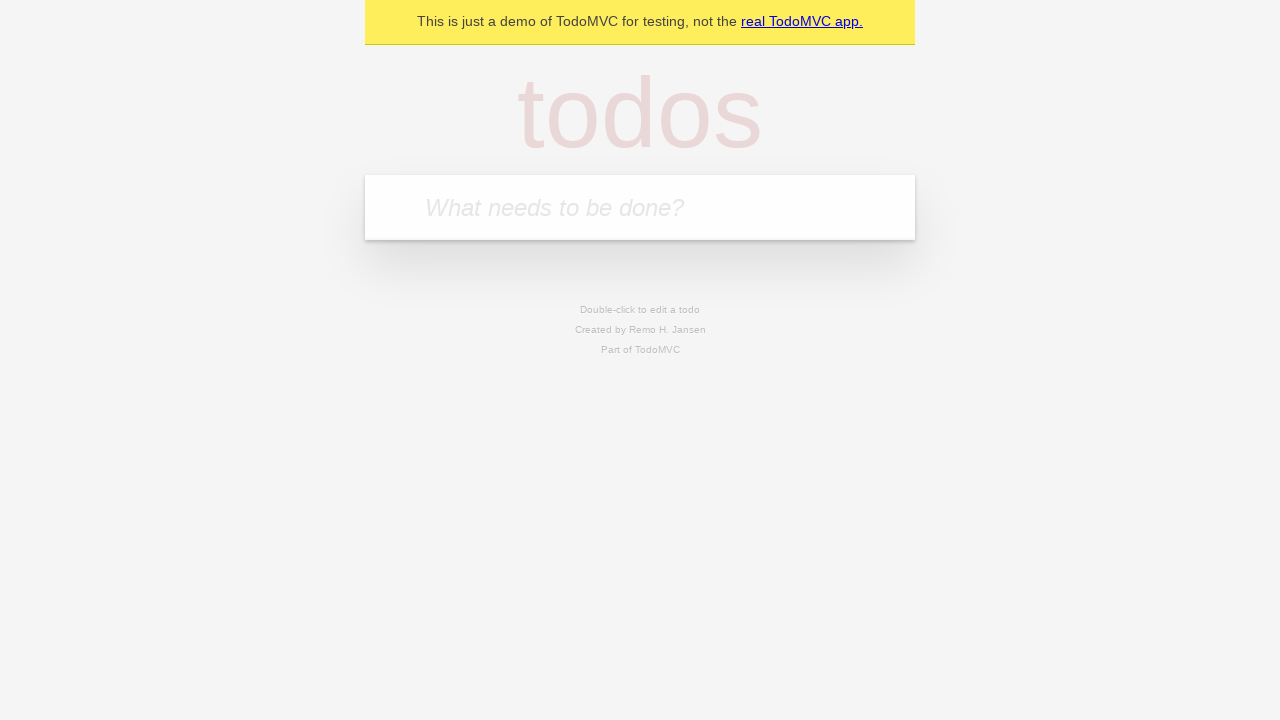

Filled todo input with 'buy some cheese' on internal:attr=[placeholder="What needs to be done?"i]
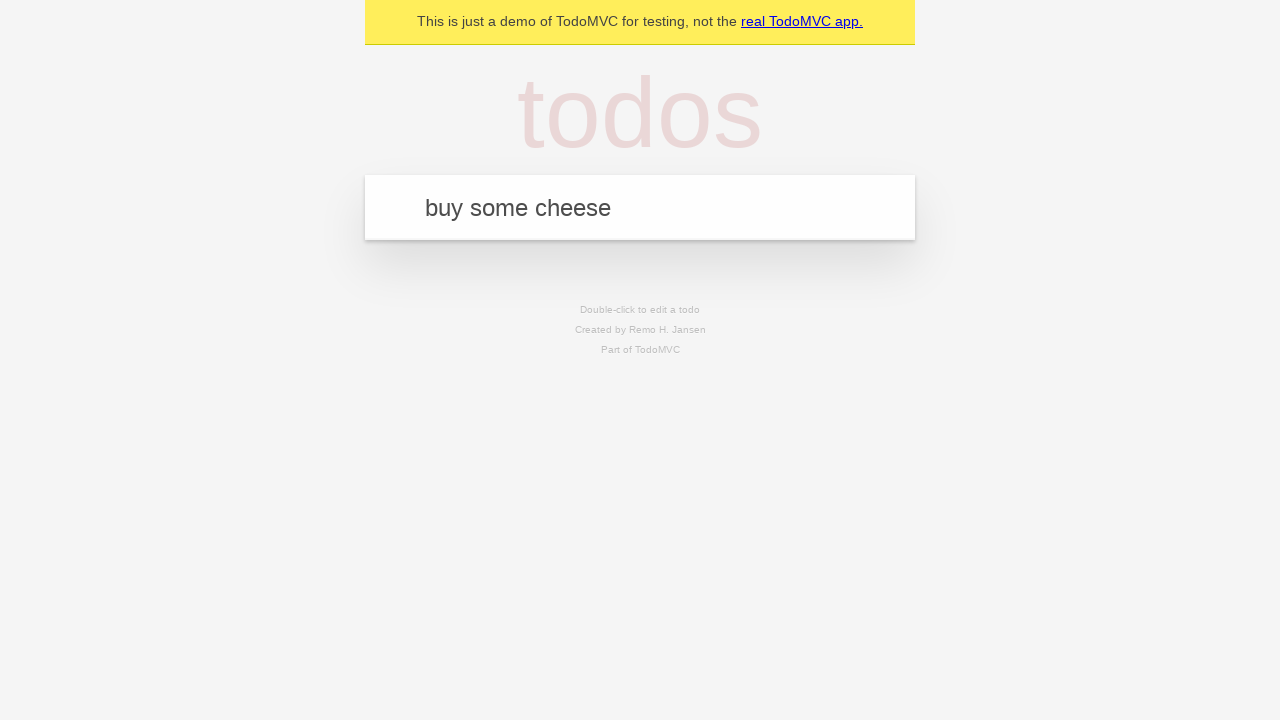

Pressed Enter to create first todo on internal:attr=[placeholder="What needs to be done?"i]
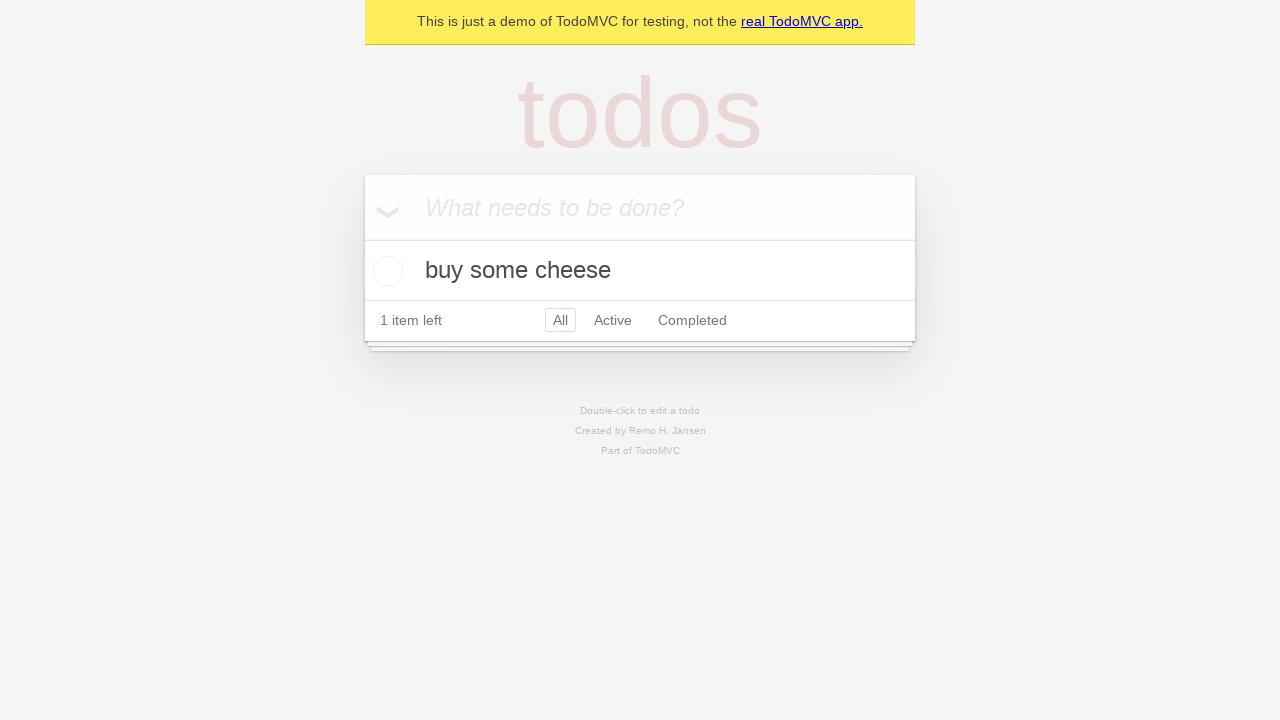

Filled todo input with 'feed the cat' on internal:attr=[placeholder="What needs to be done?"i]
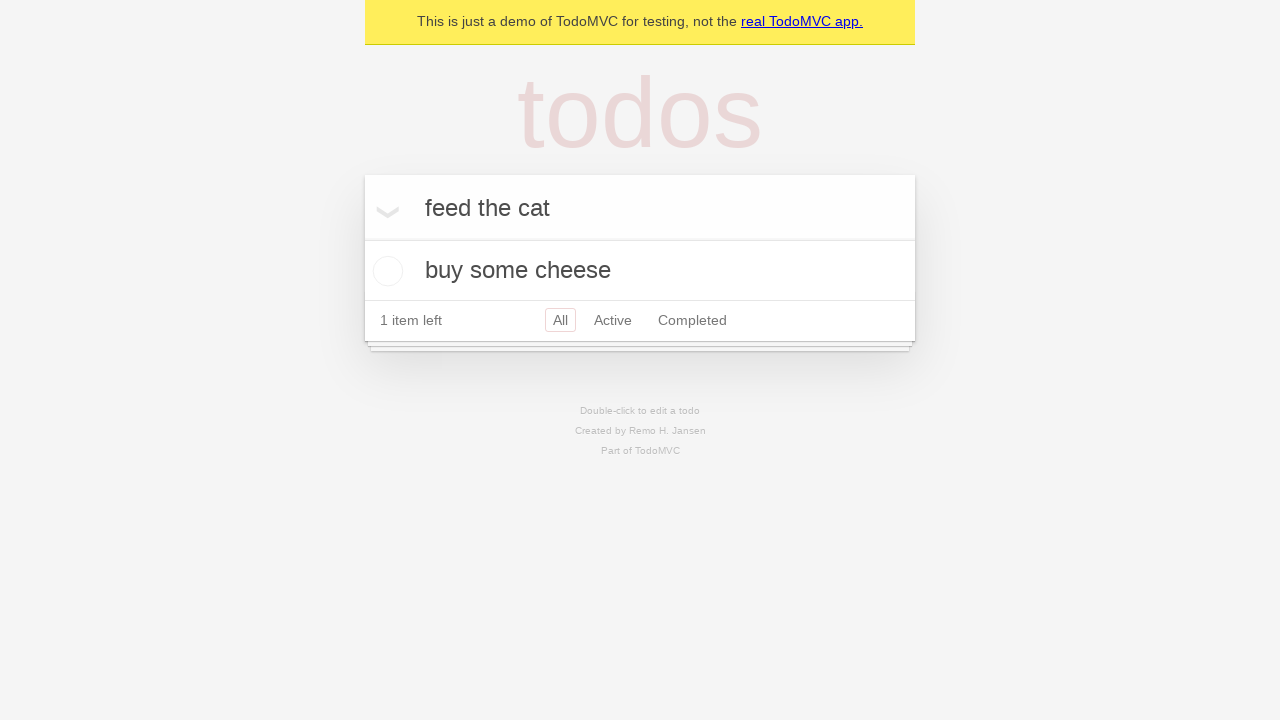

Pressed Enter to create second todo on internal:attr=[placeholder="What needs to be done?"i]
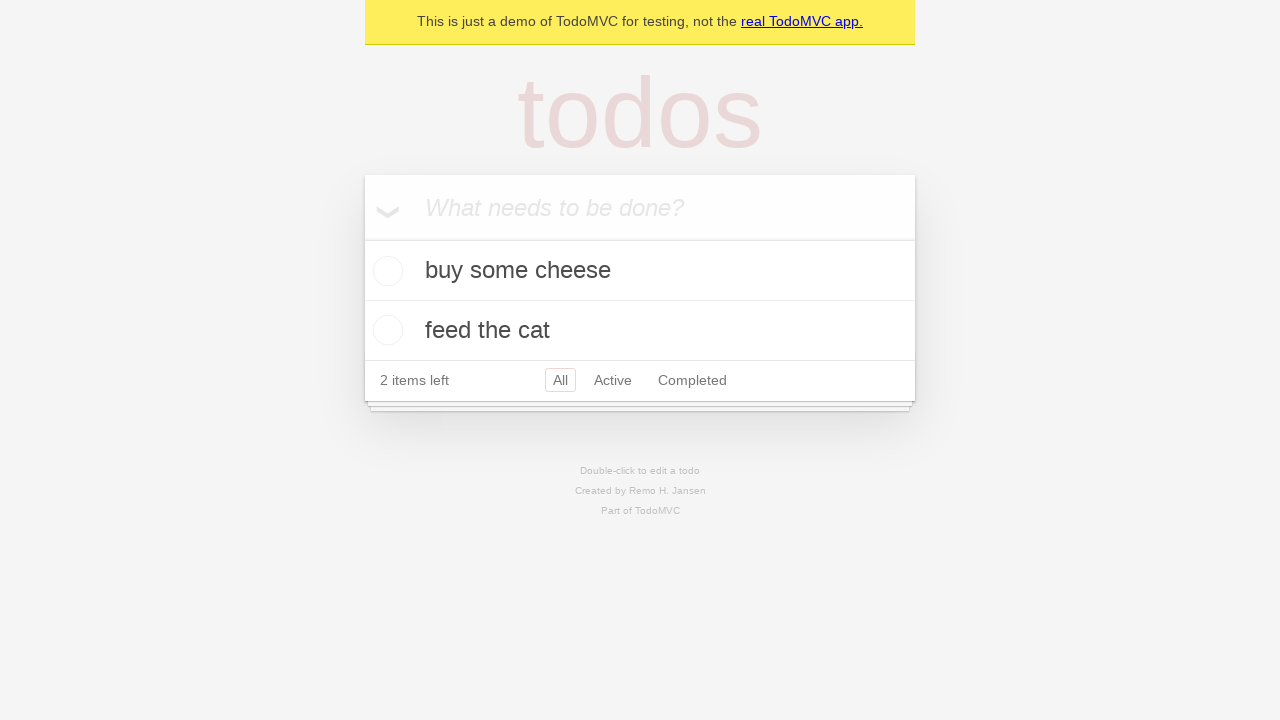

Filled todo input with 'book a doctors appointment' on internal:attr=[placeholder="What needs to be done?"i]
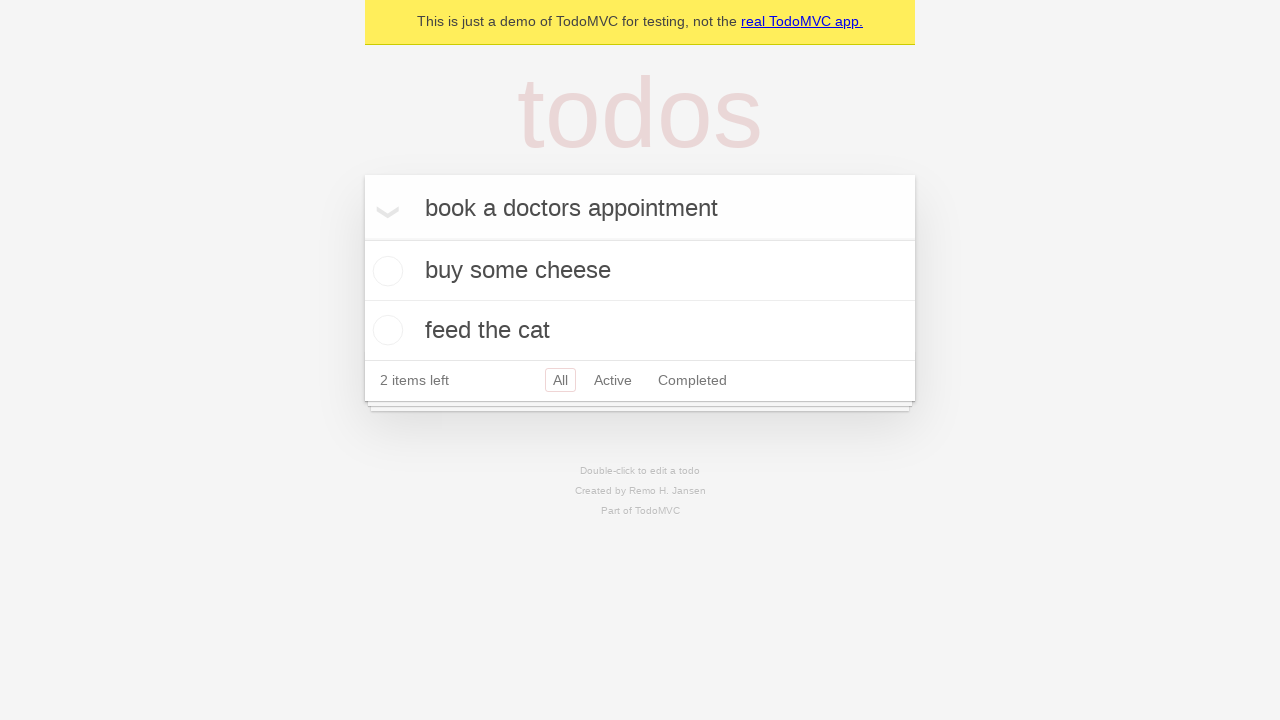

Pressed Enter to create third todo on internal:attr=[placeholder="What needs to be done?"i]
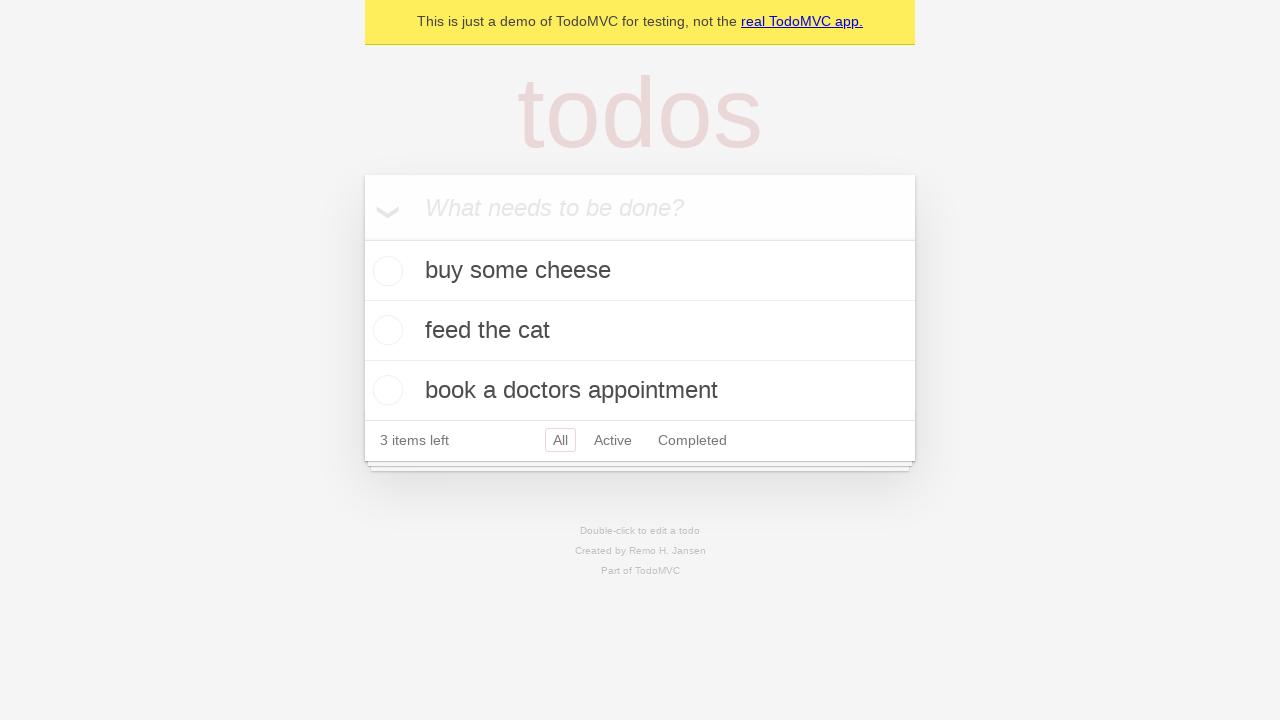

Checked the second todo item at (385, 330) on internal:testid=[data-testid="todo-item"s] >> nth=1 >> internal:role=checkbox
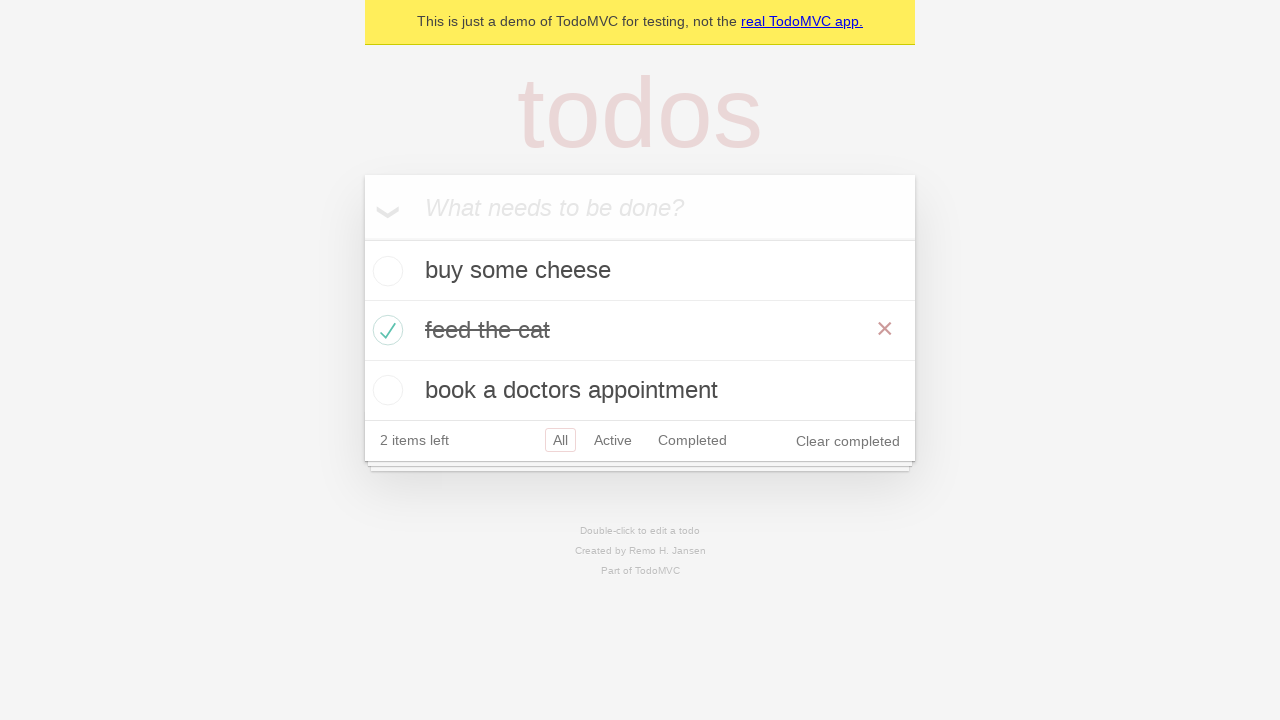

Clicked All filter at (560, 440) on internal:role=link[name="All"i]
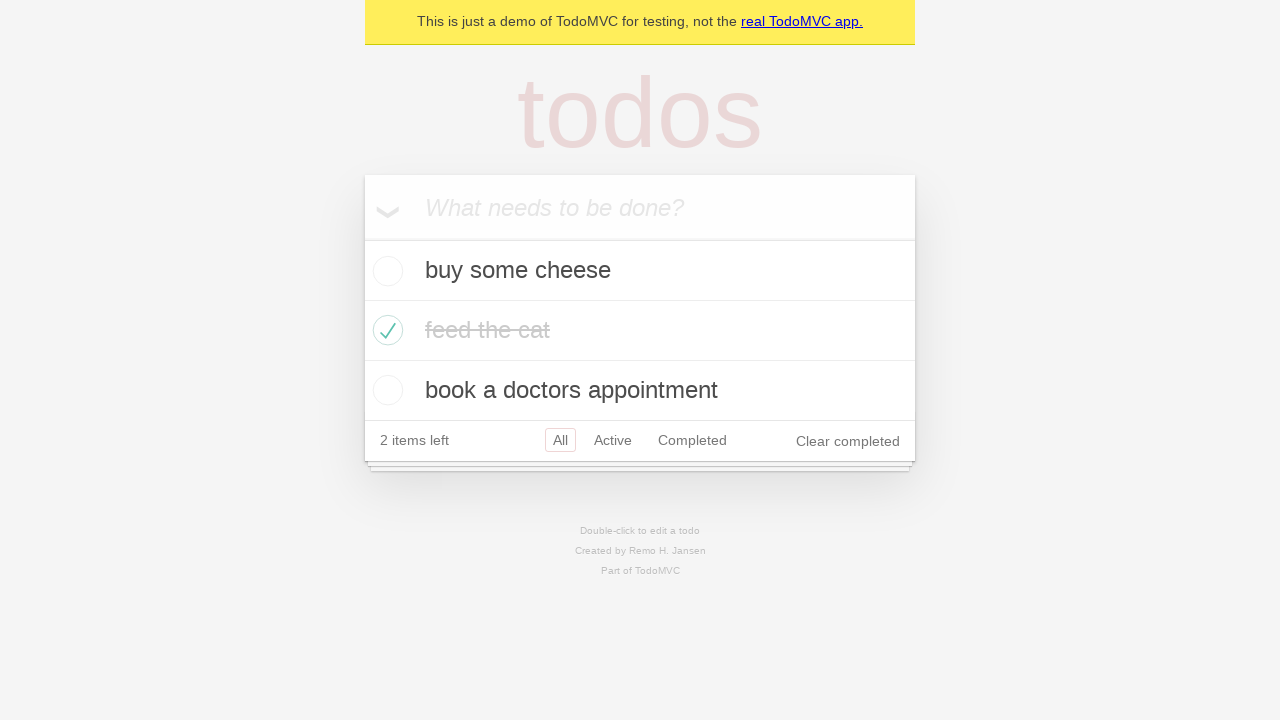

Clicked Active filter at (613, 440) on internal:role=link[name="Active"i]
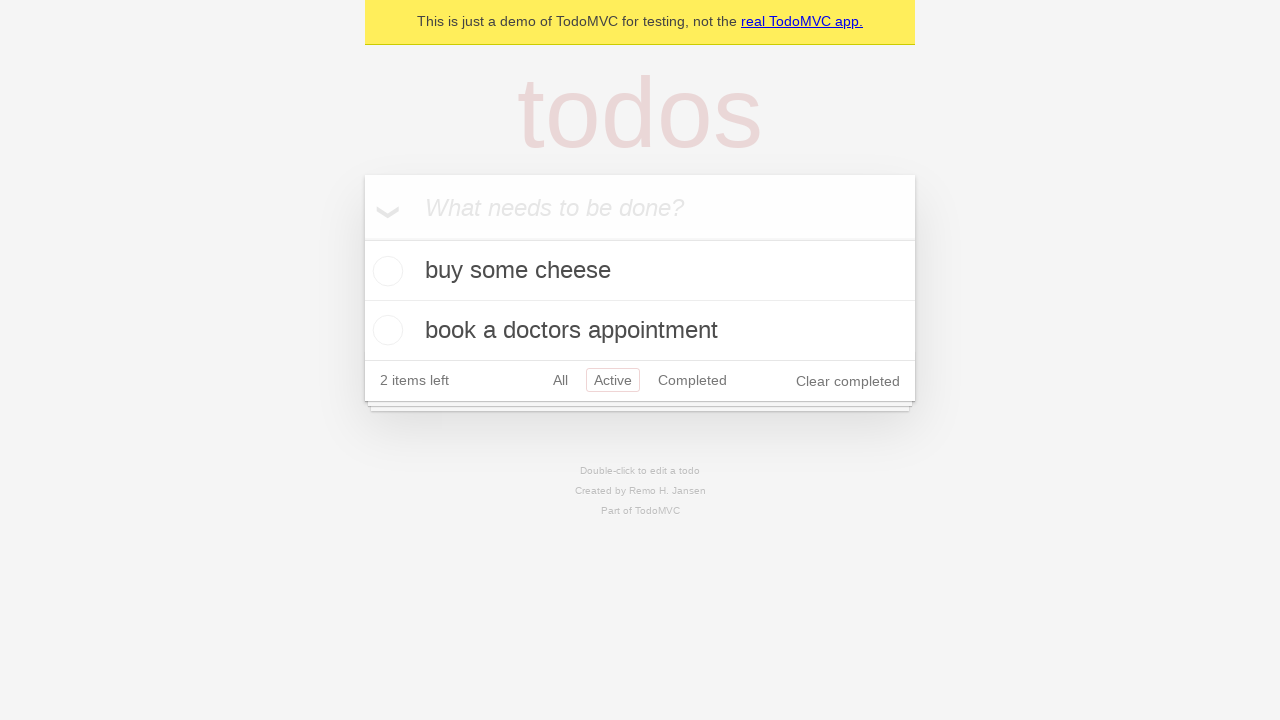

Clicked Completed filter at (692, 380) on internal:role=link[name="Completed"i]
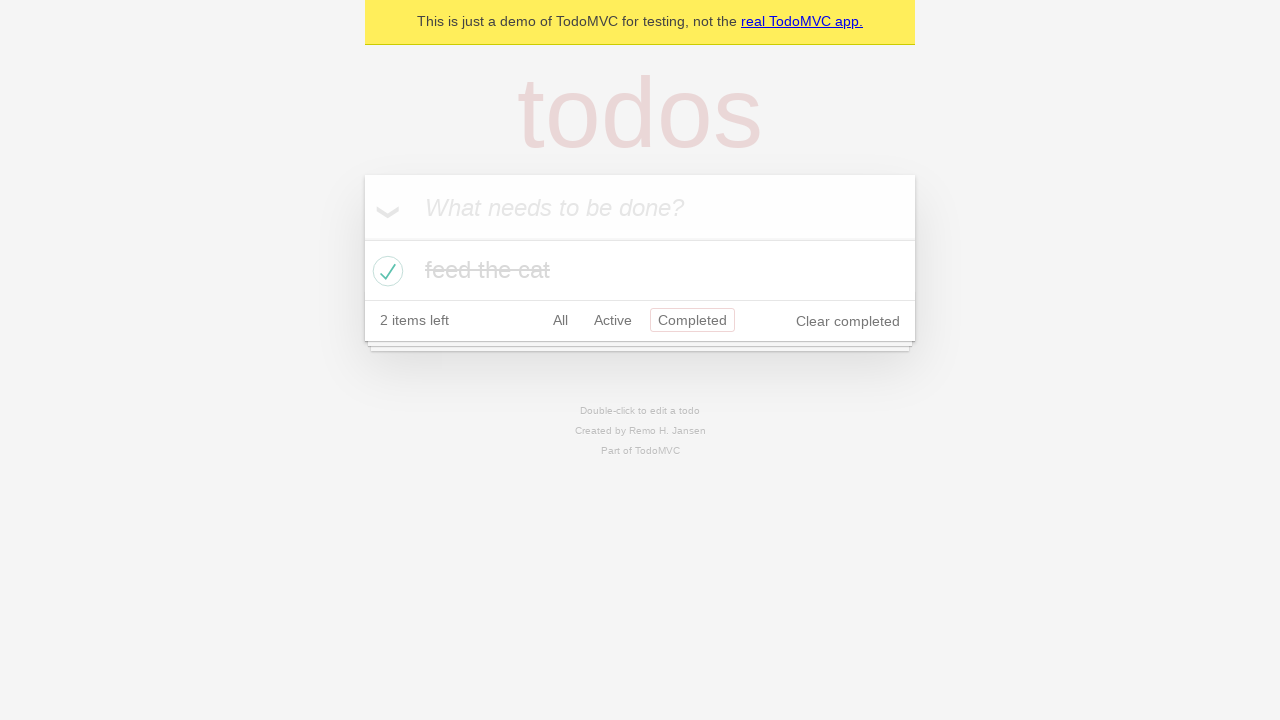

Navigated back from Completed filter view
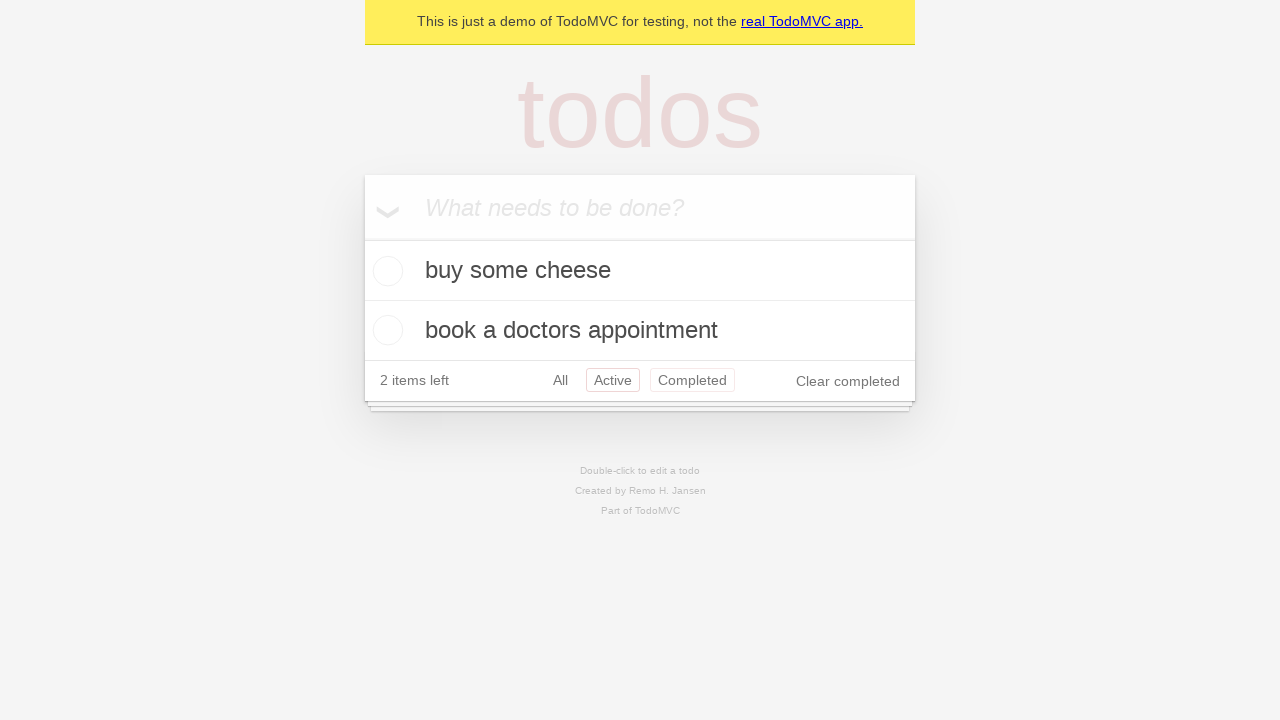

Navigated back from Active filter view
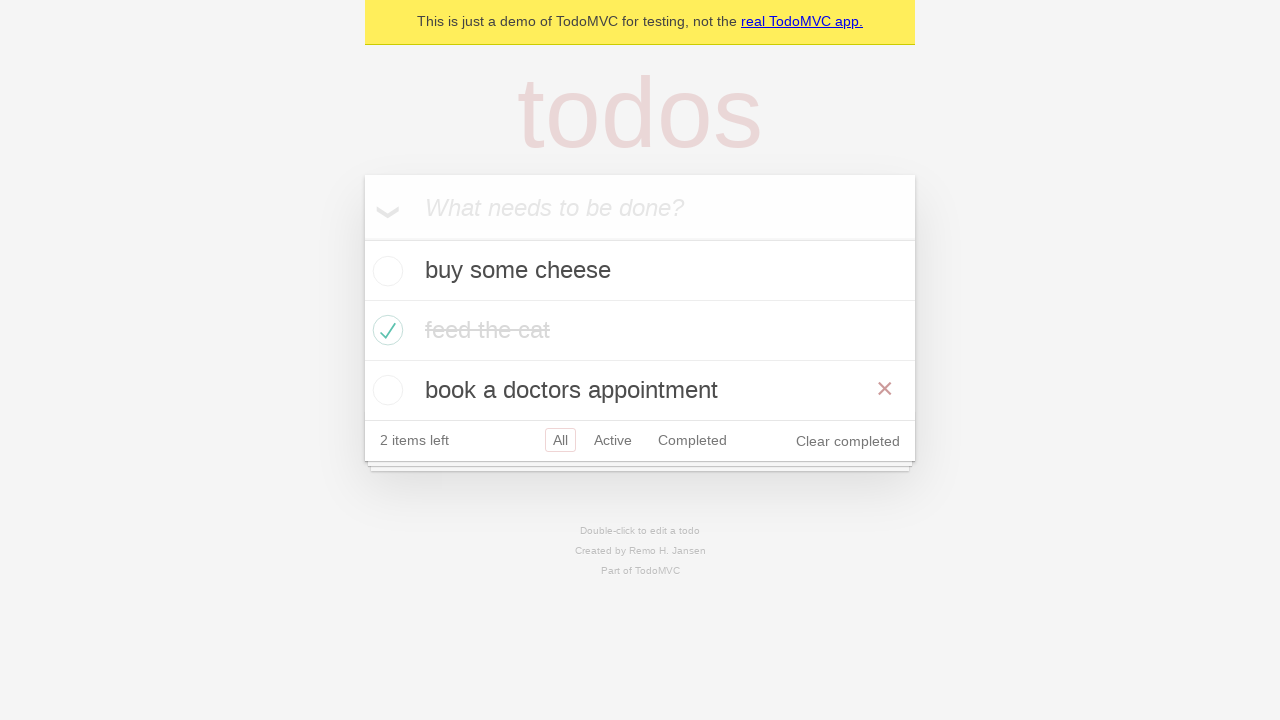

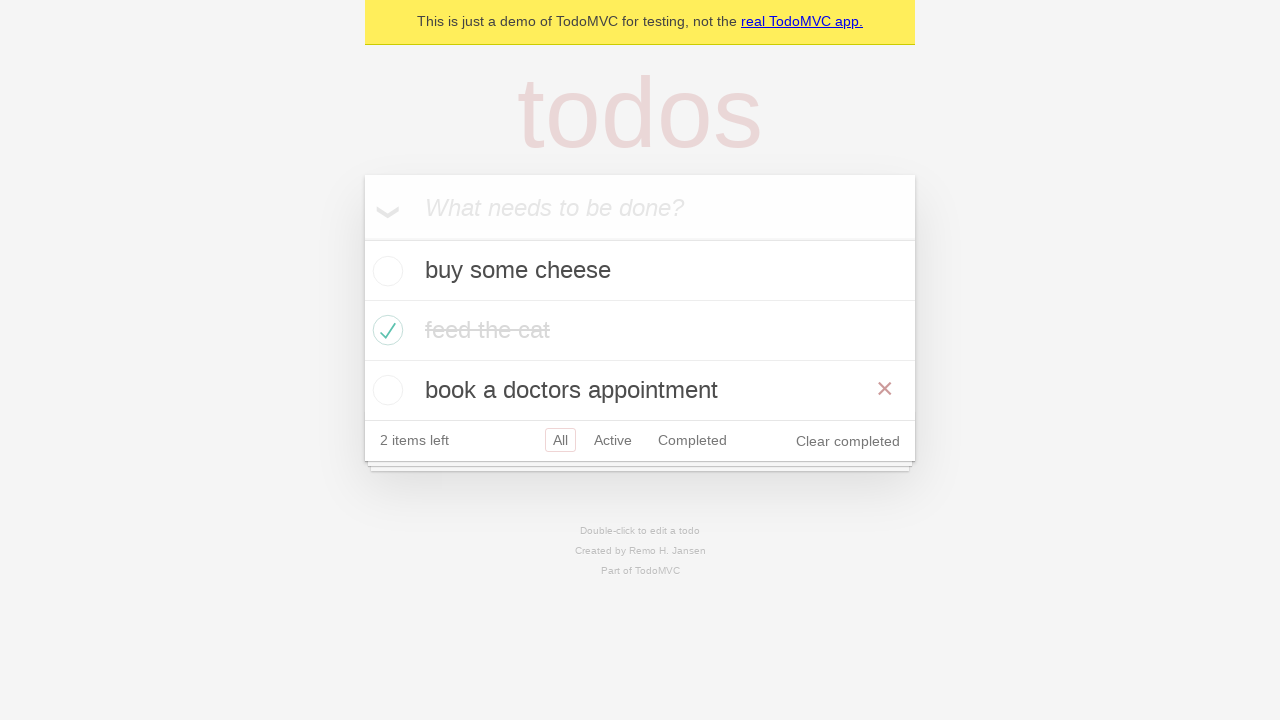